Tests navigation through the Heroku test application by clicking on the Frames link and then the Nested Frames link to access the nested frames example page.

Starting URL: https://the-internet.herokuapp.com/

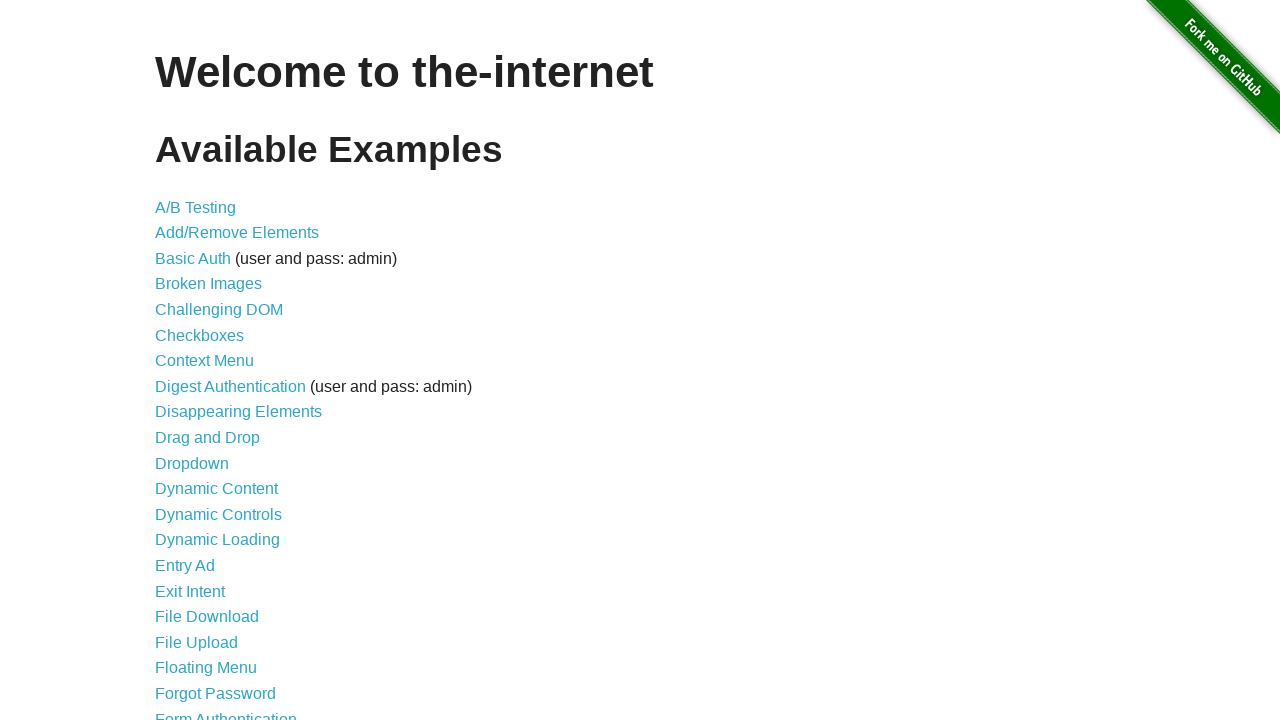

Clicked on the Frames link at (182, 361) on text=Frames
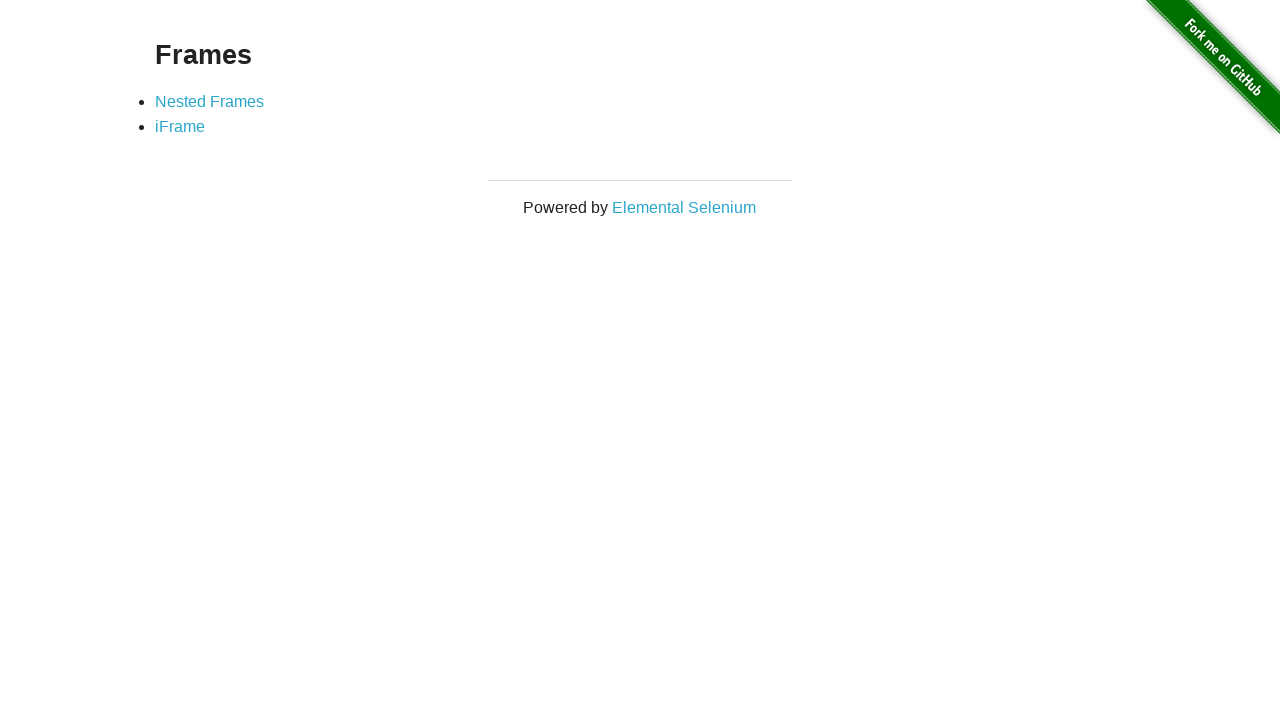

Clicked on the Nested Frames link at (210, 101) on text=Nested Frames
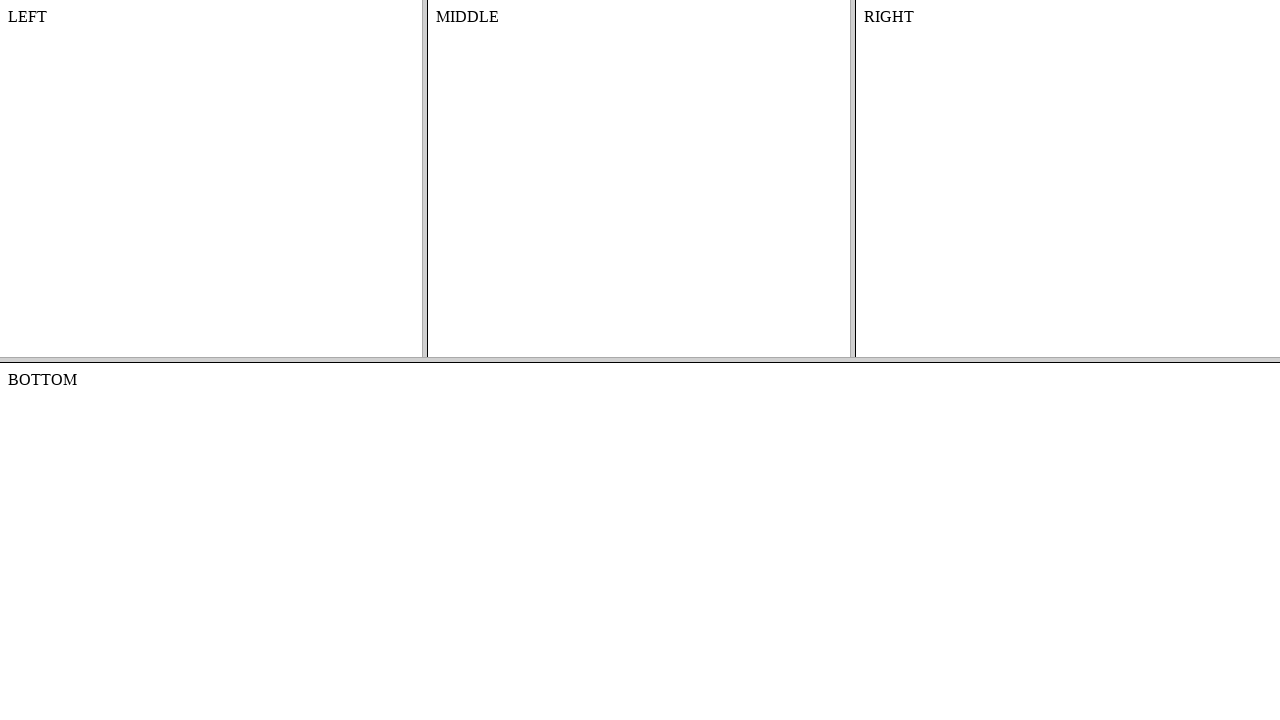

Nested frames page loaded successfully
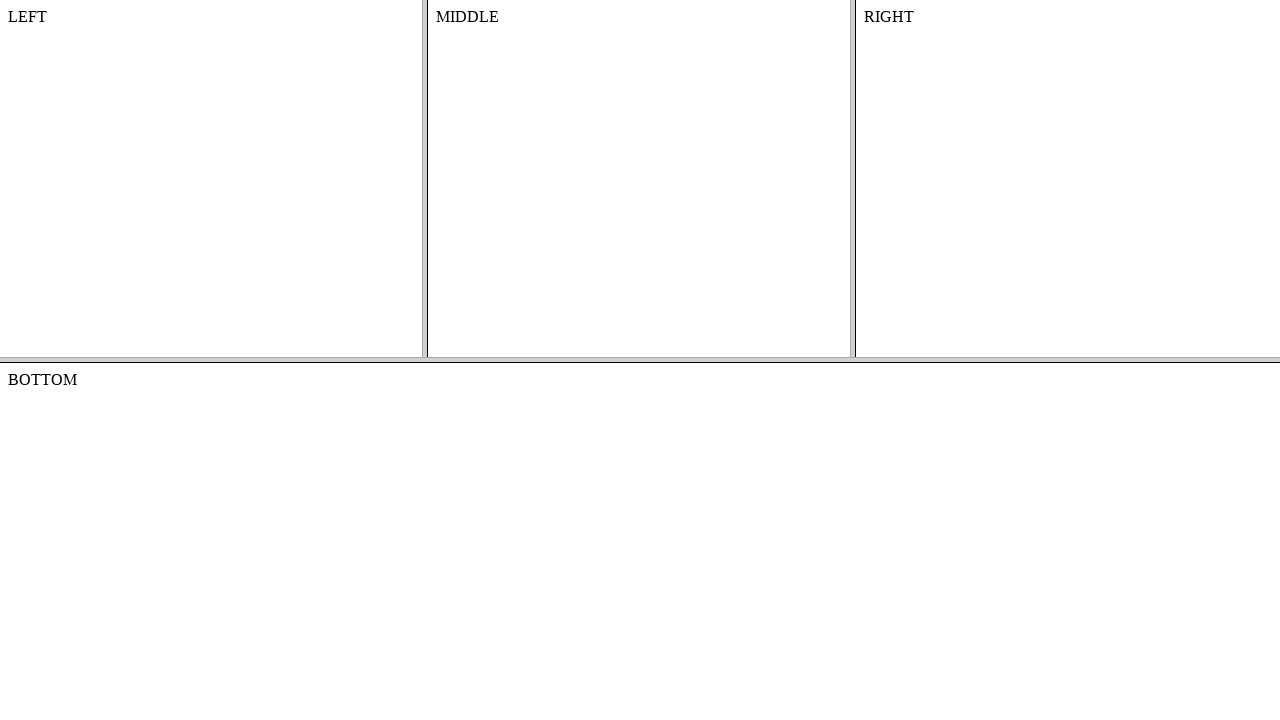

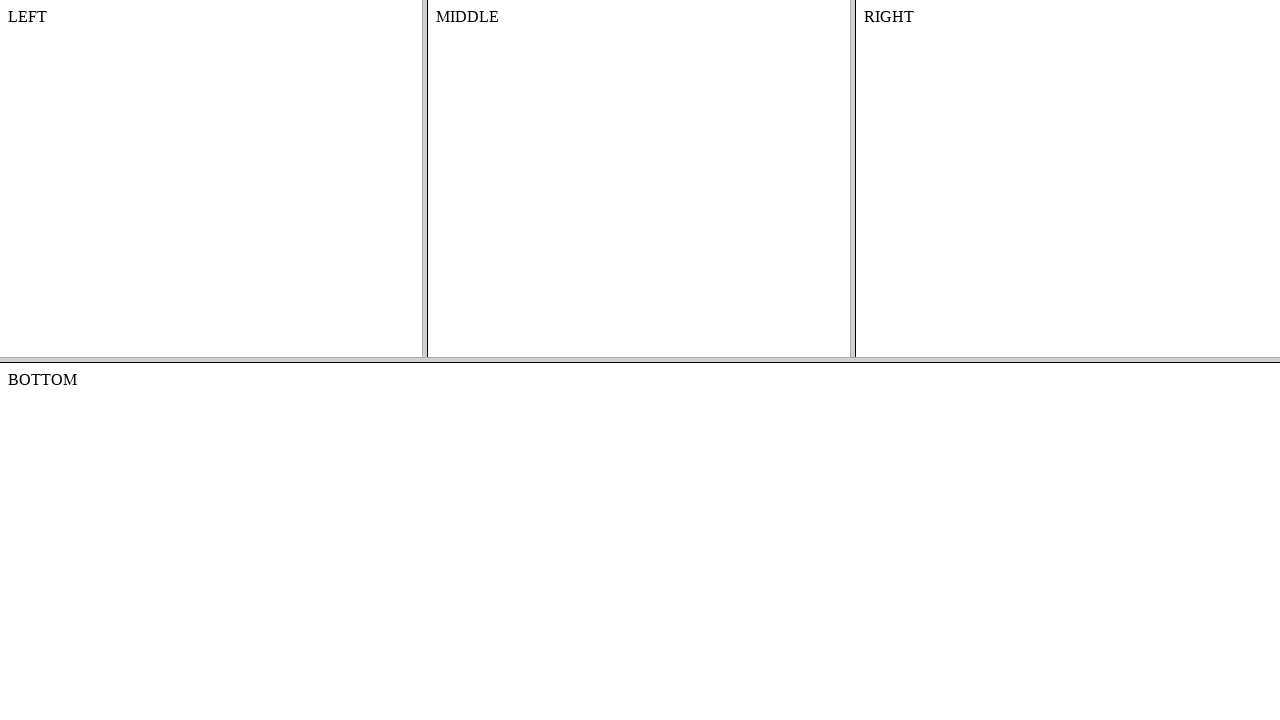